Tests basic alert handling by clicking a button that triggers an alert and accepting it

Starting URL: https://demoqa.com/alerts

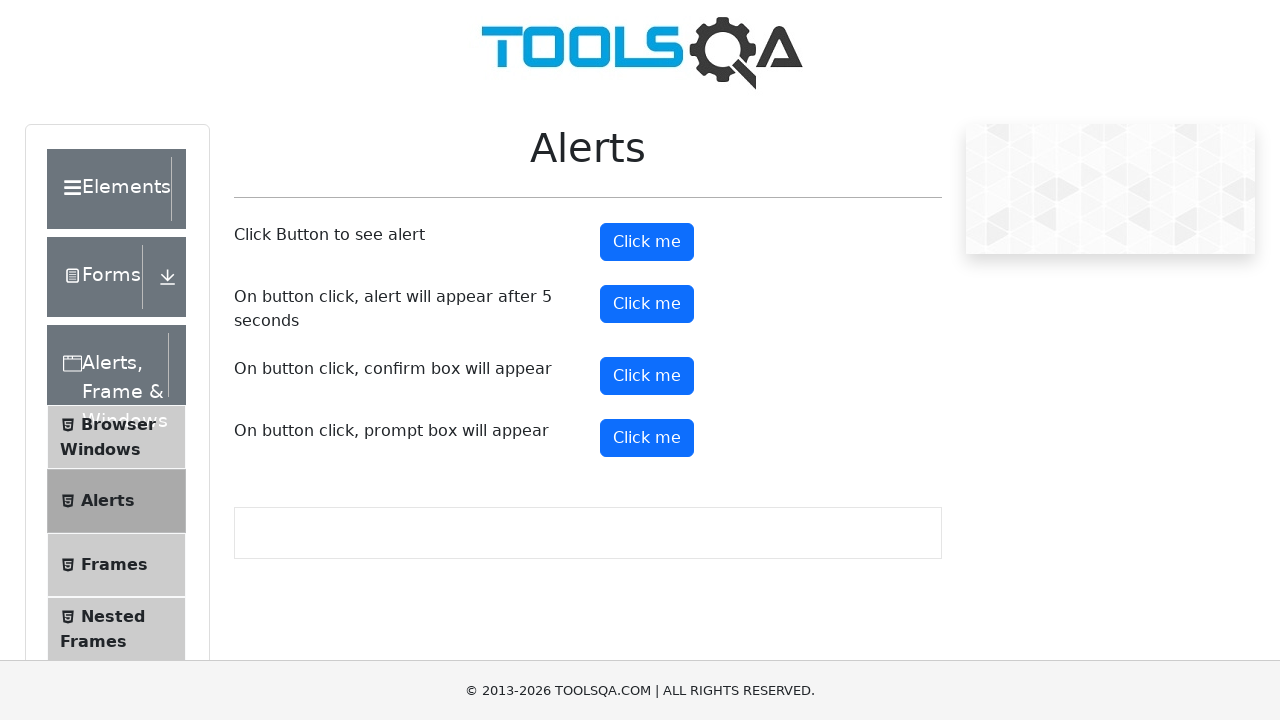

Clicked alert button to trigger alert dialog at (647, 242) on button#alertButton
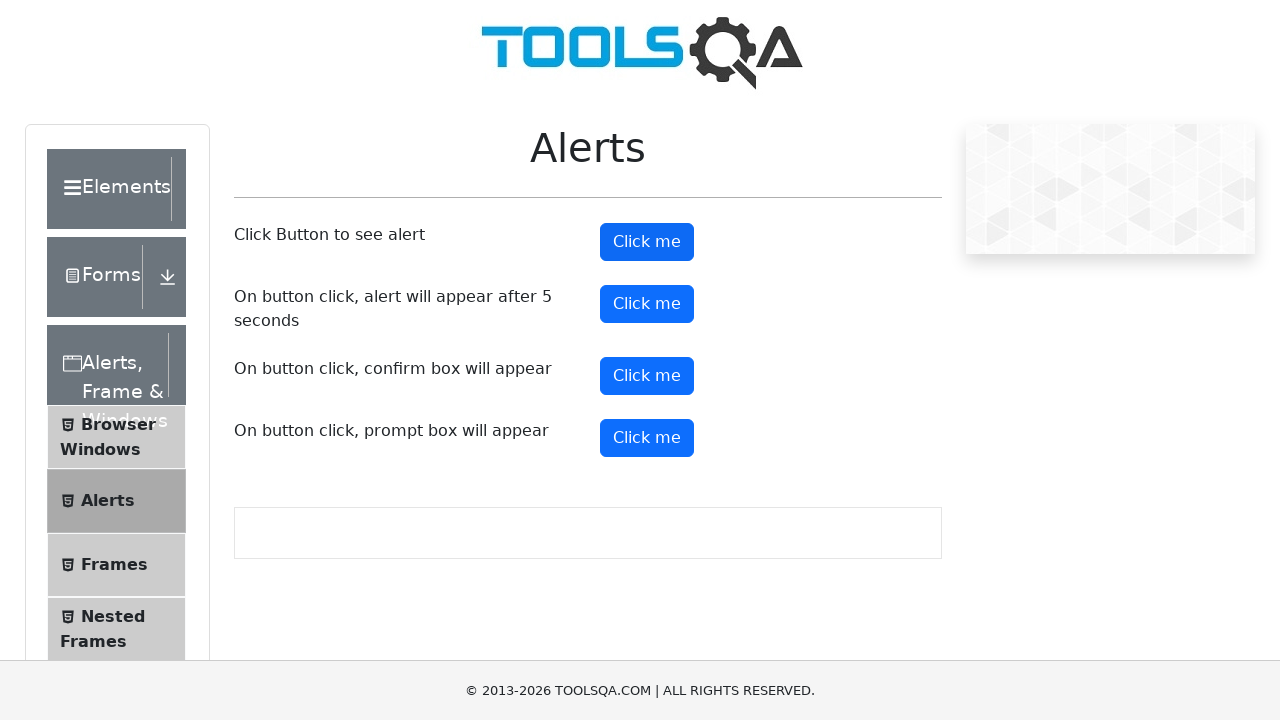

Set up dialog handler to accept alert
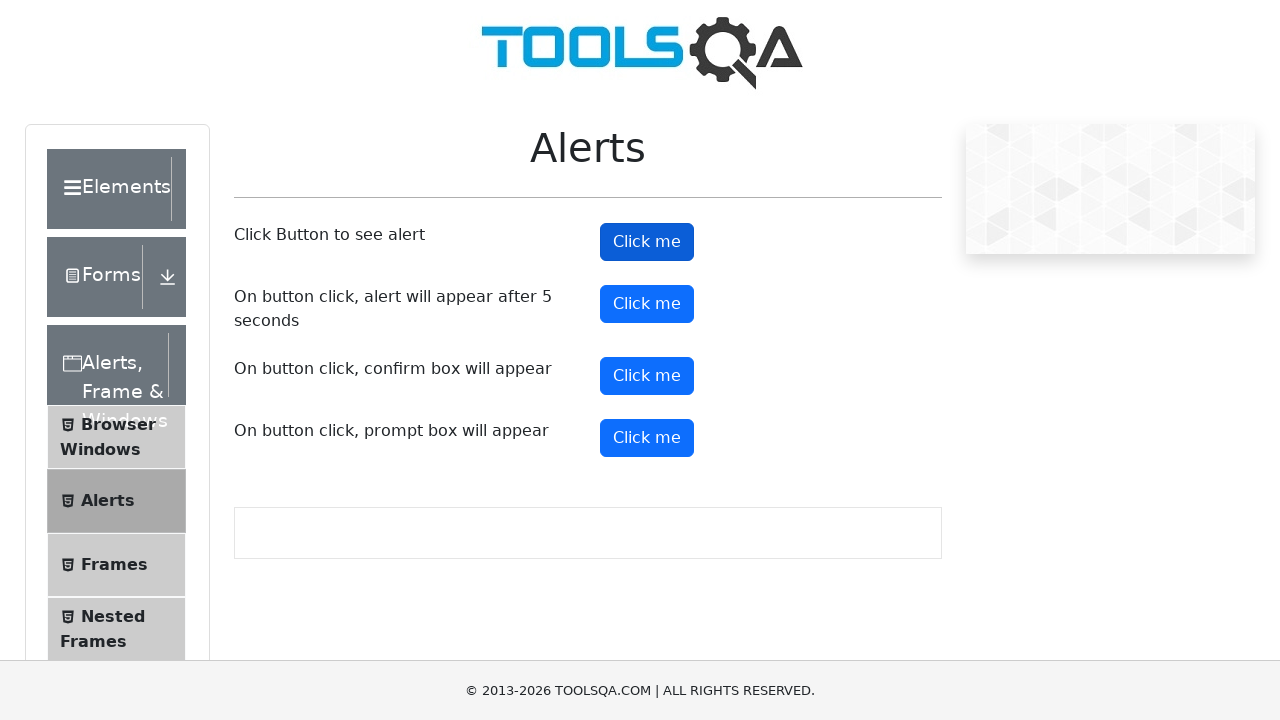

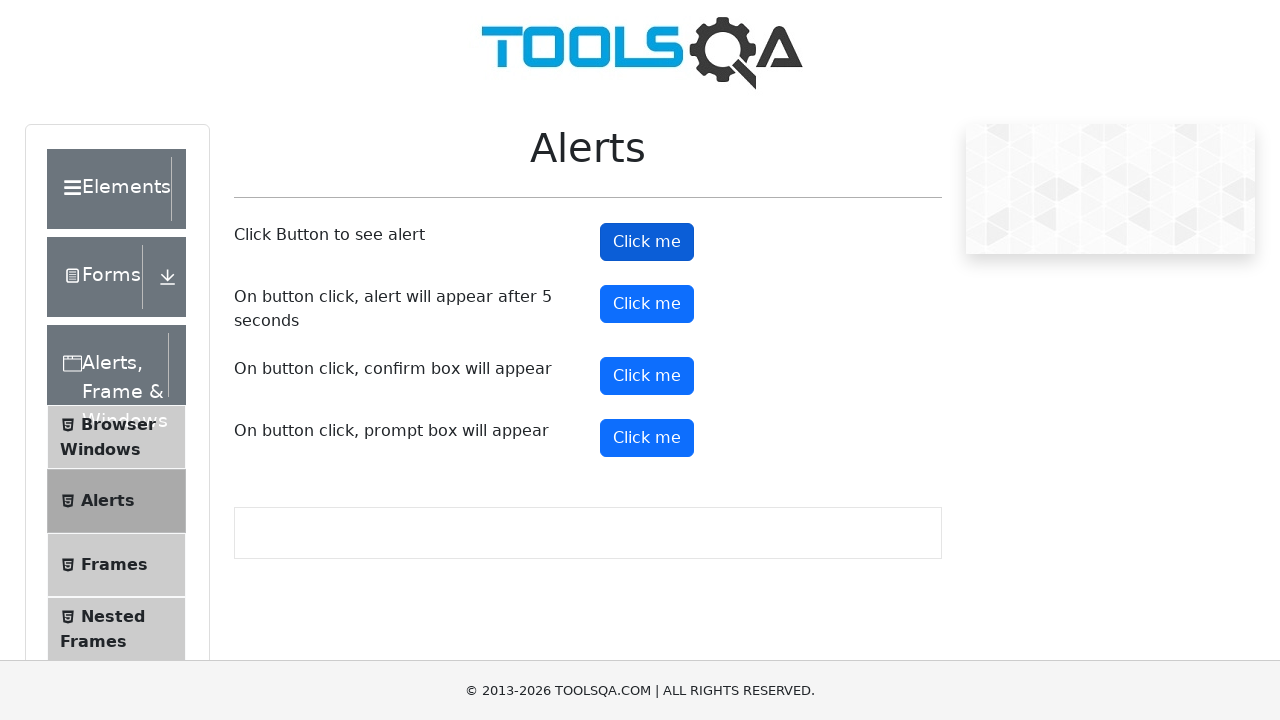